Tests checkbox and radio button functionality on a flight booking practice page by selecting the Senior Citizen discount checkbox and Round Trip radio button, then verifying their states

Starting URL: https://rahulshettyacademy.com/dropdownsPractise/

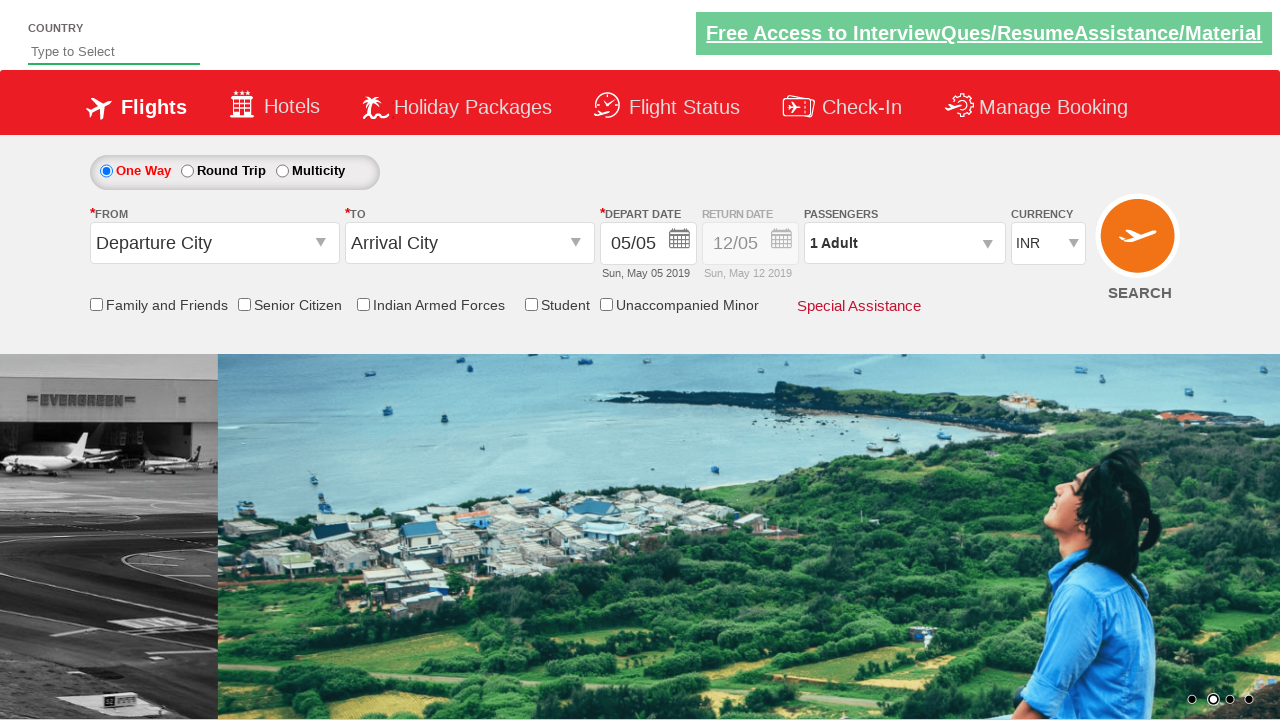

Located Senior Citizen discount checkbox
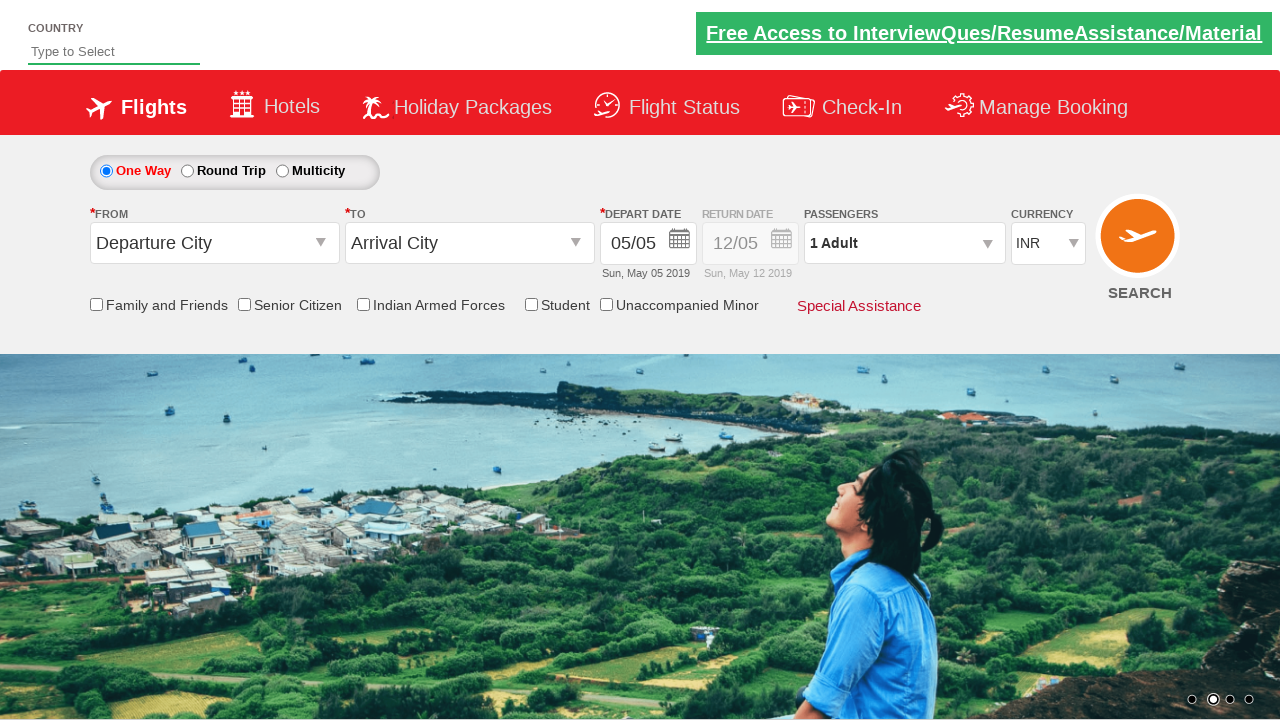

Verified Senior Citizen checkbox is initially unchecked
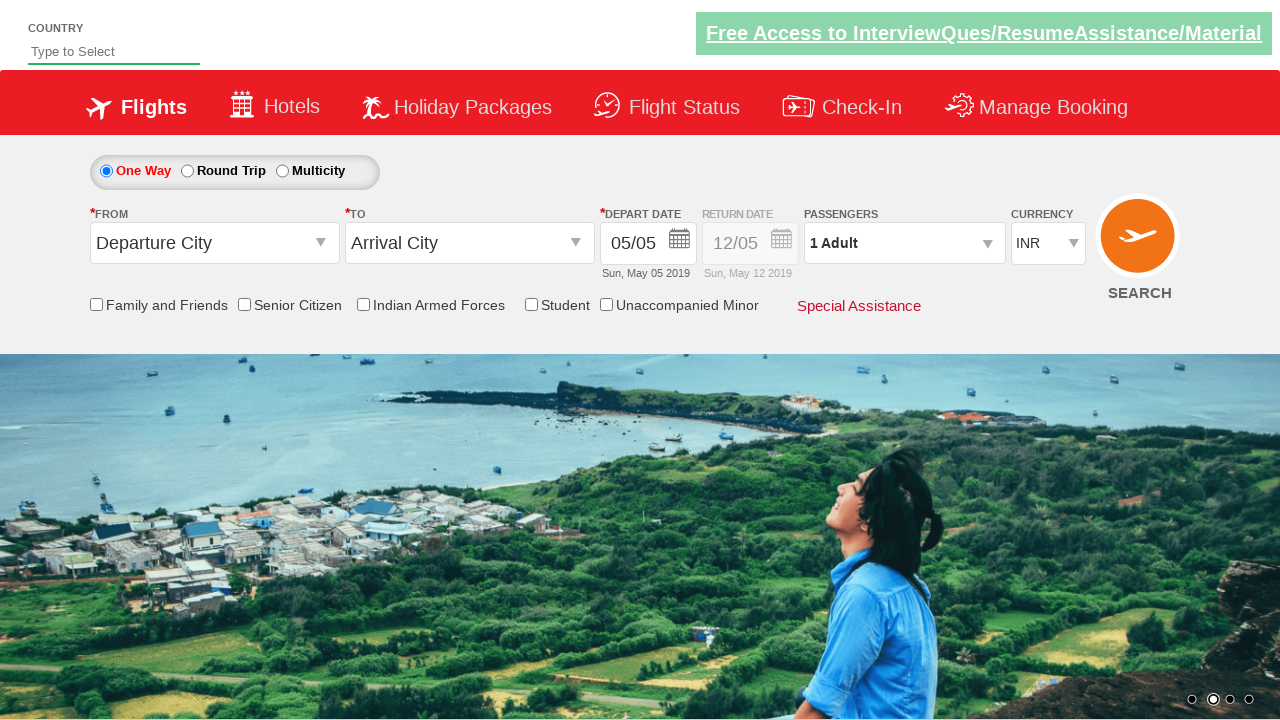

Clicked Senior Citizen discount checkbox at (244, 304) on #ctl00_mainContent_chk_SeniorCitizenDiscount
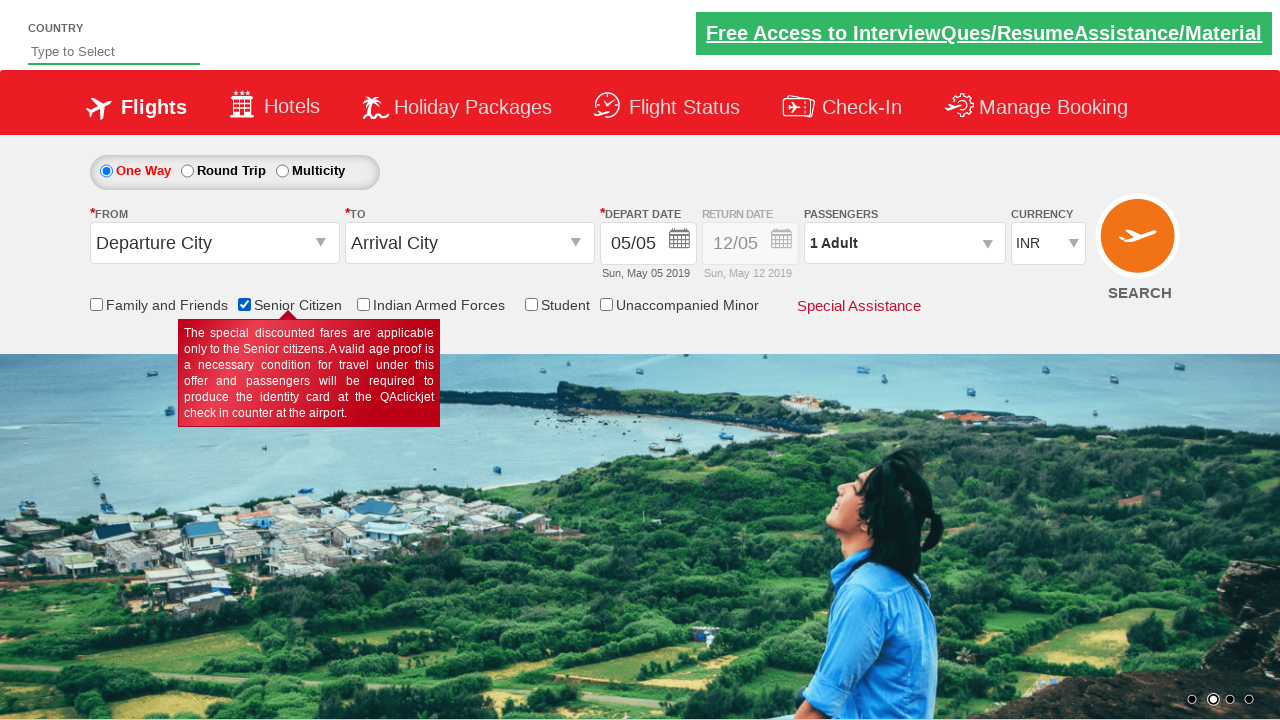

Verified Senior Citizen checkbox is now checked
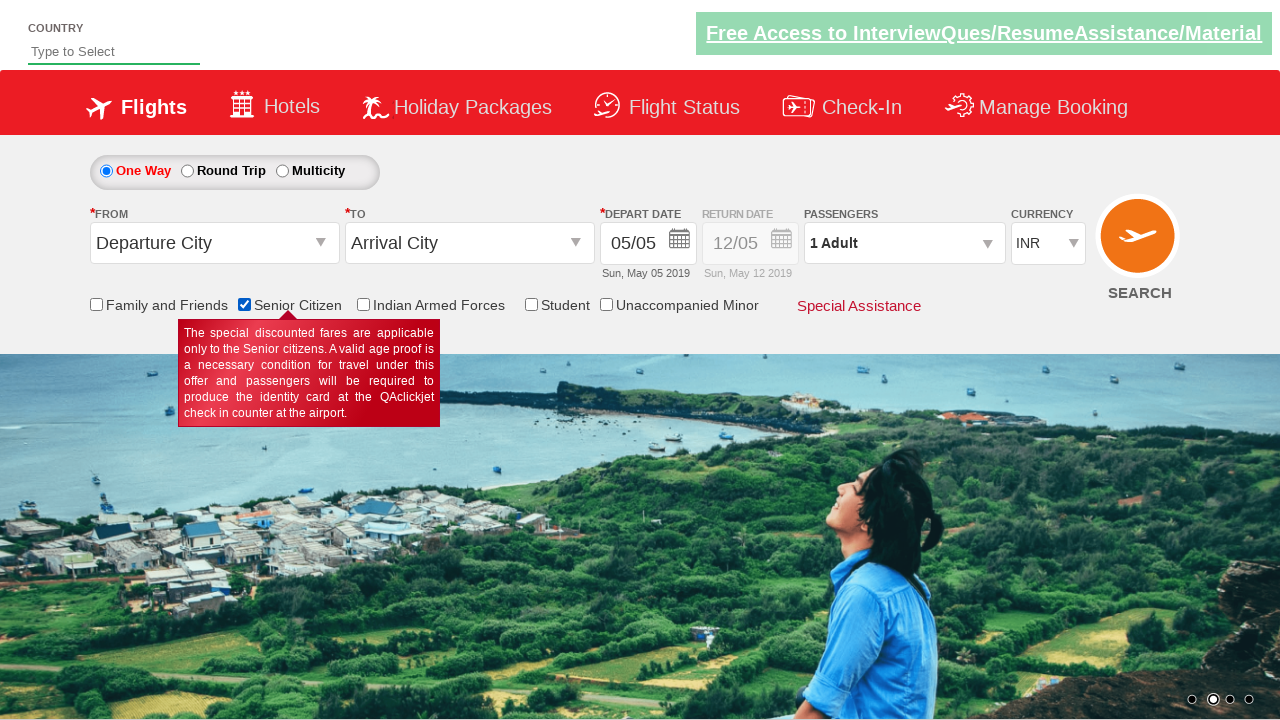

Clicked Round Trip radio button at (187, 171) on input[value='RoundTrip']
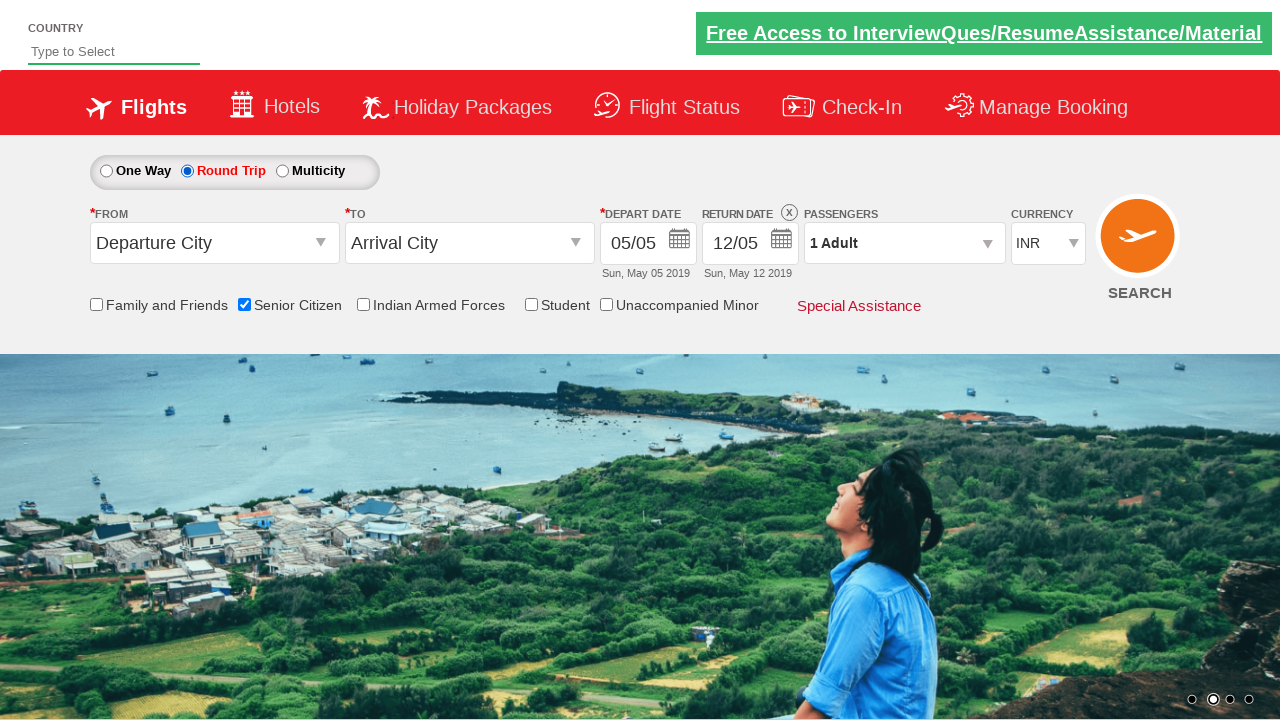

Retrieved Div1 style attribute to verify Round Trip selection
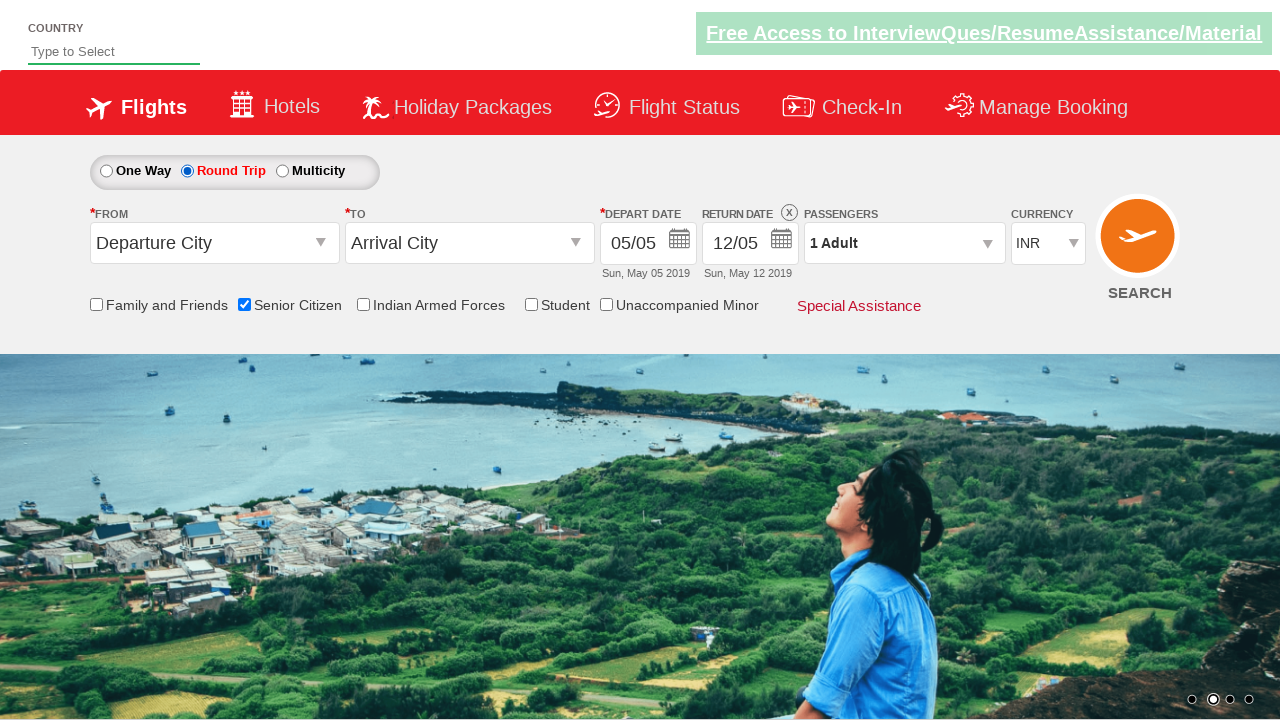

Verified Round Trip radio button is selected based on Div1 style attribute
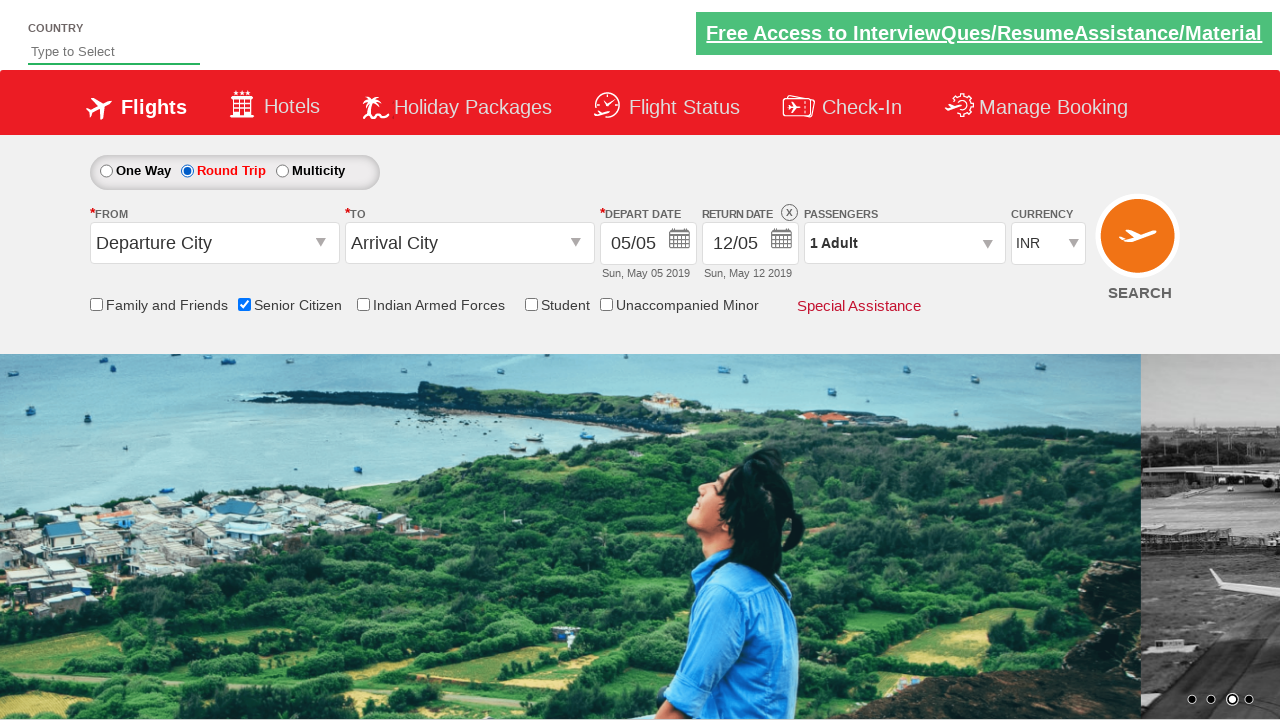

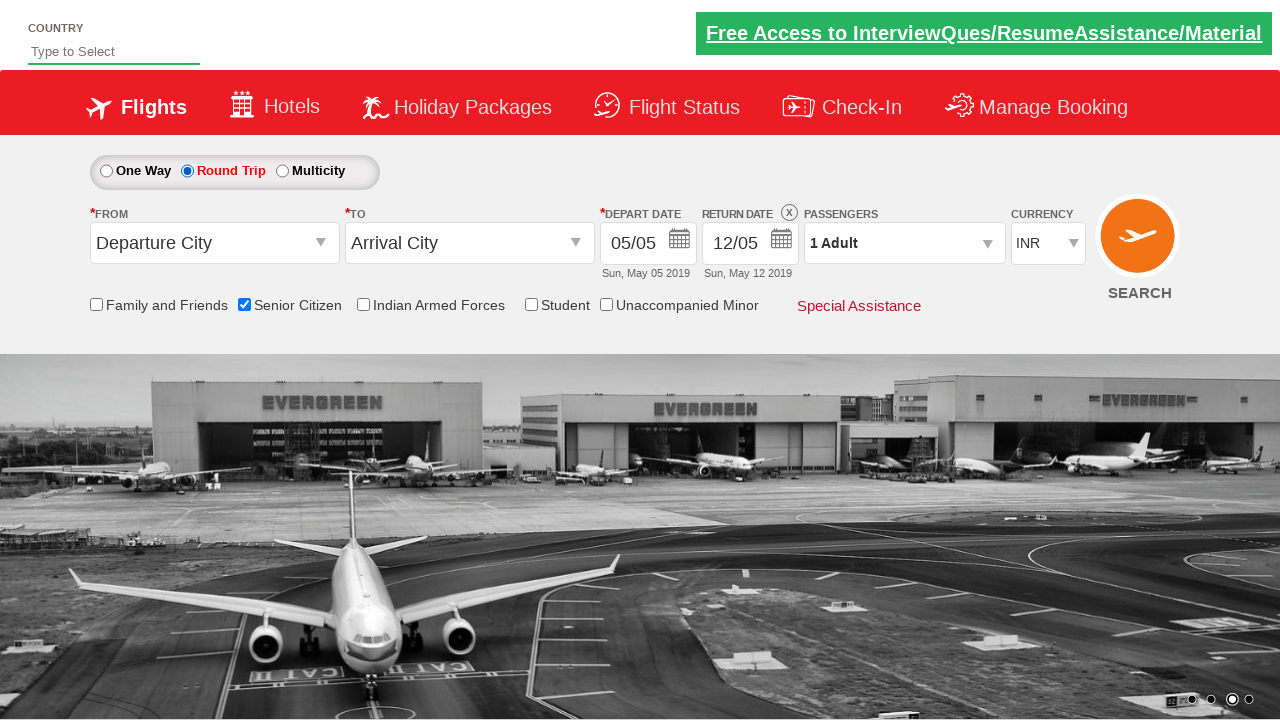